Tests an e-commerce grocery shopping flow by searching for products containing "ber", adding them to cart, proceeding to checkout, applying a promo code, and verifying the total amounts and discount are calculated correctly.

Starting URL: https://rahulshettyacademy.com/seleniumPractise/

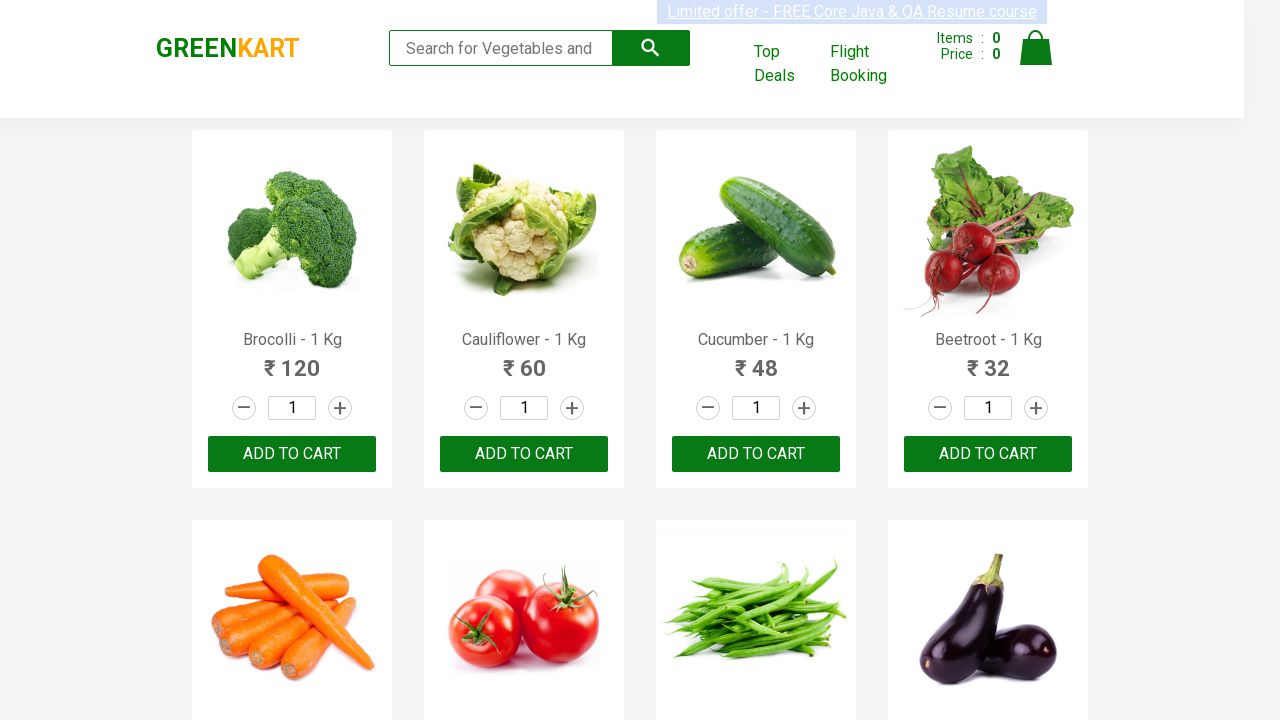

Filled search field with 'ber' to filter products on input.search-keyword
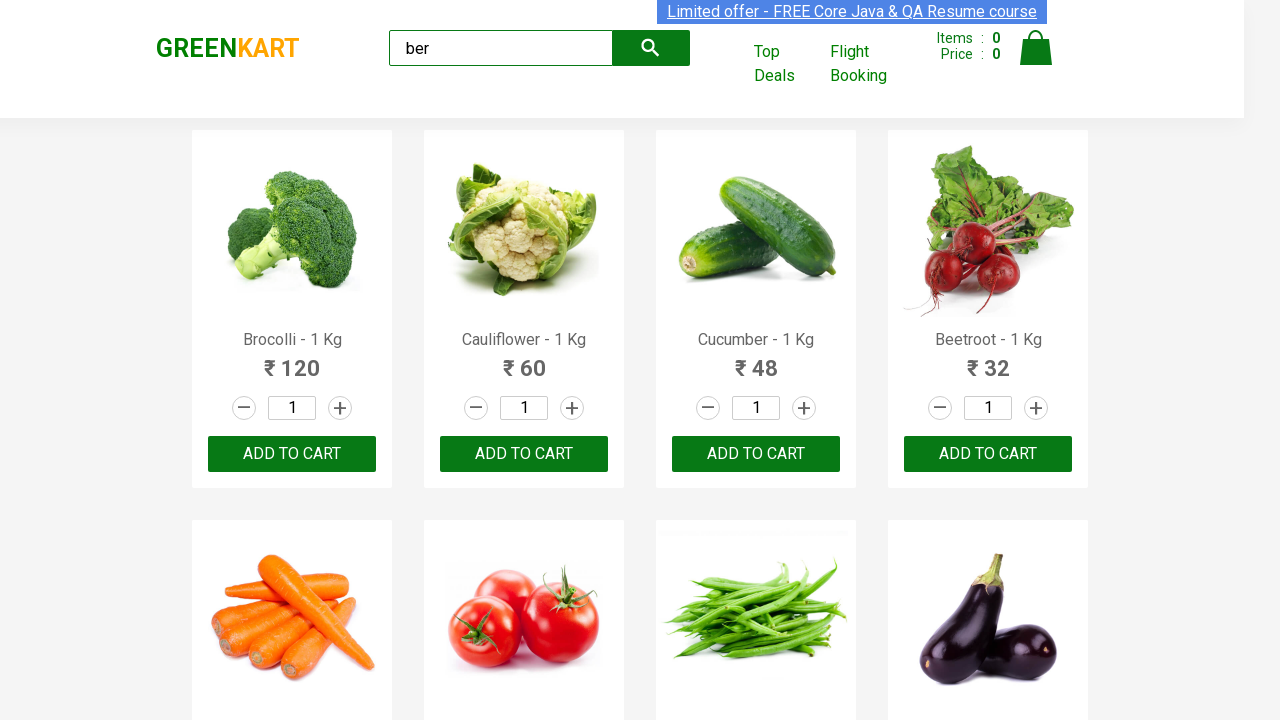

Waited 4 seconds for search results to load
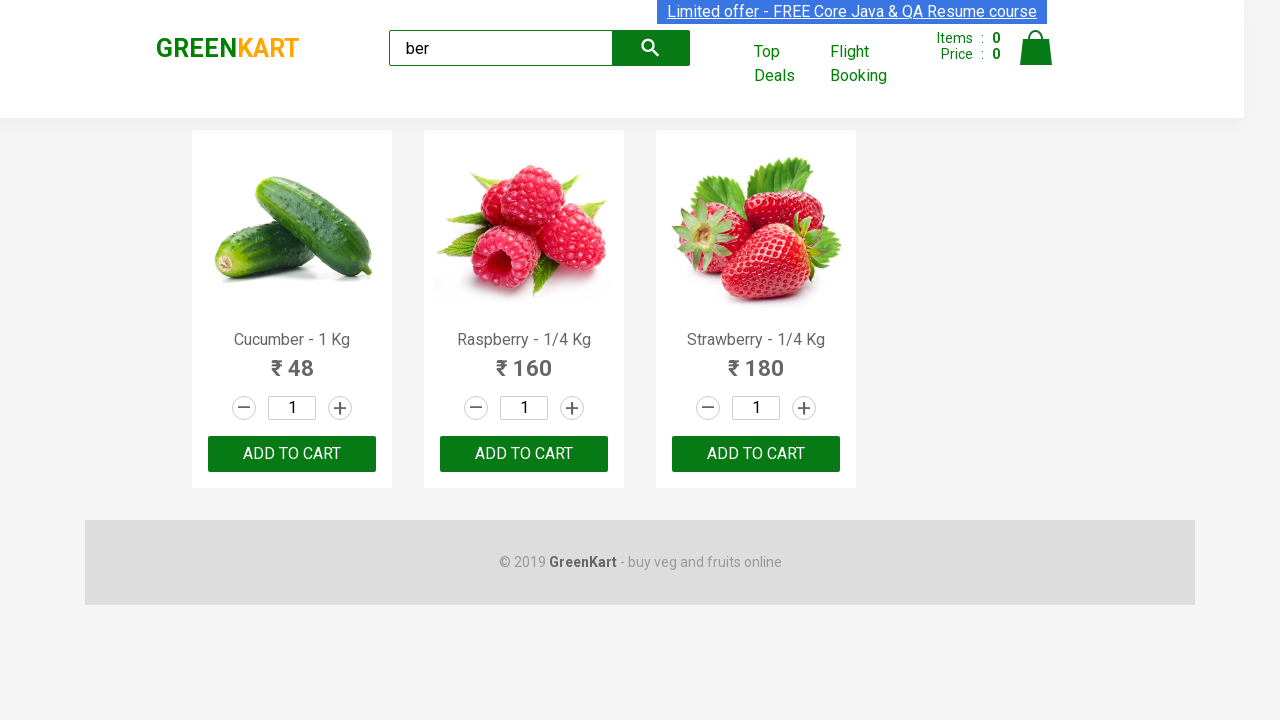

Located 3 'Add to Cart' buttons for products containing 'ber'
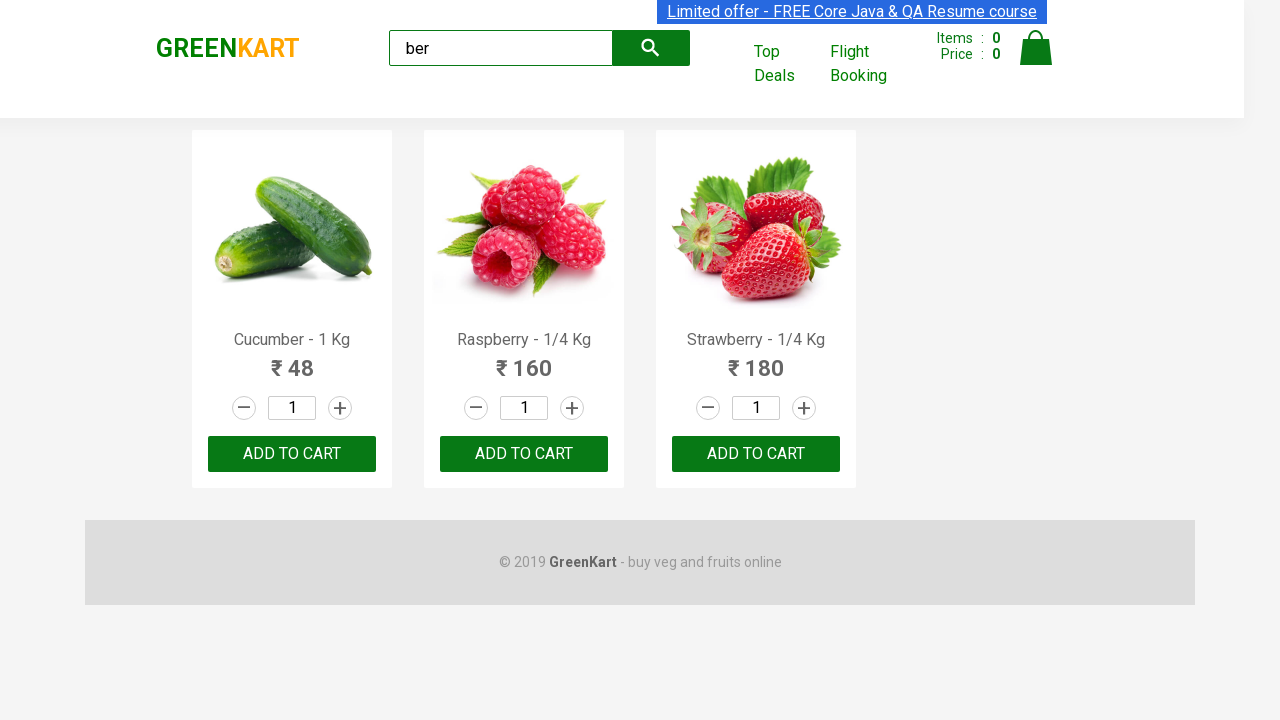

Clicked 'Add to Cart' button for a product at (292, 454) on xpath=//div[@class='product-action']/button >> nth=0
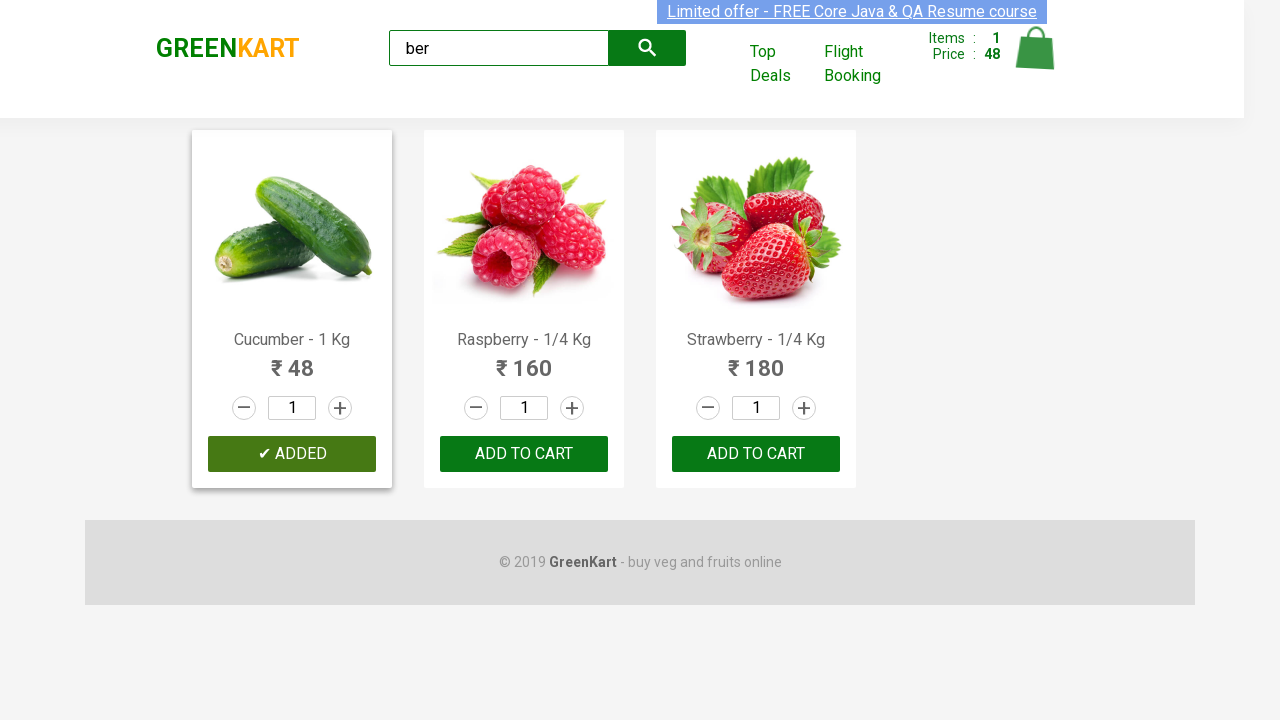

Clicked 'Add to Cart' button for a product at (524, 454) on xpath=//div[@class='product-action']/button >> nth=1
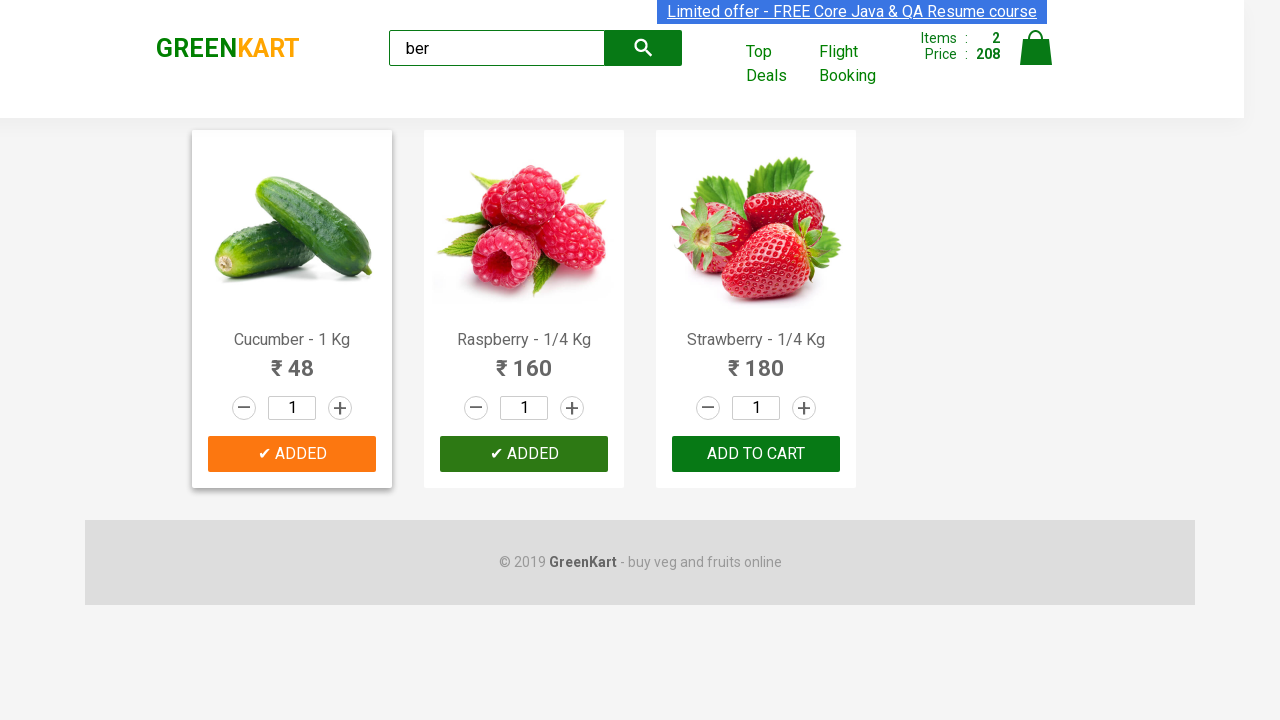

Clicked 'Add to Cart' button for a product at (756, 454) on xpath=//div[@class='product-action']/button >> nth=2
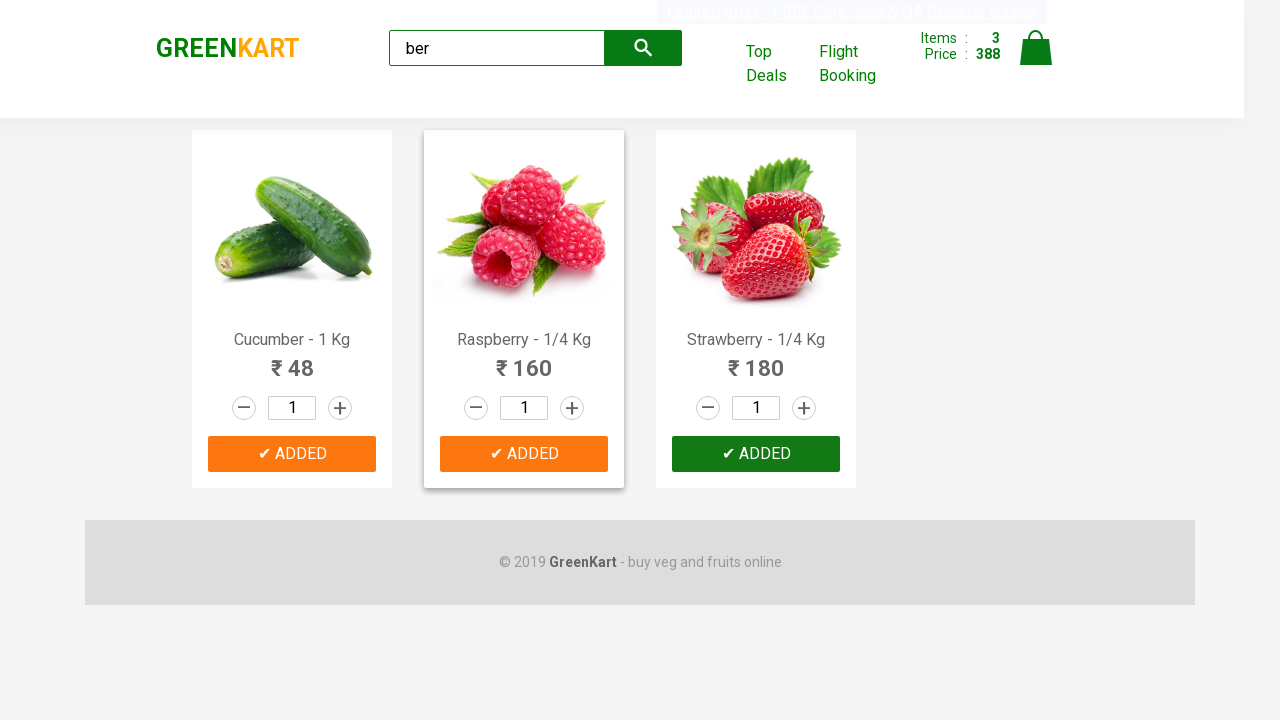

Clicked the cart icon to view cart at (1036, 48) on img[alt='Cart']
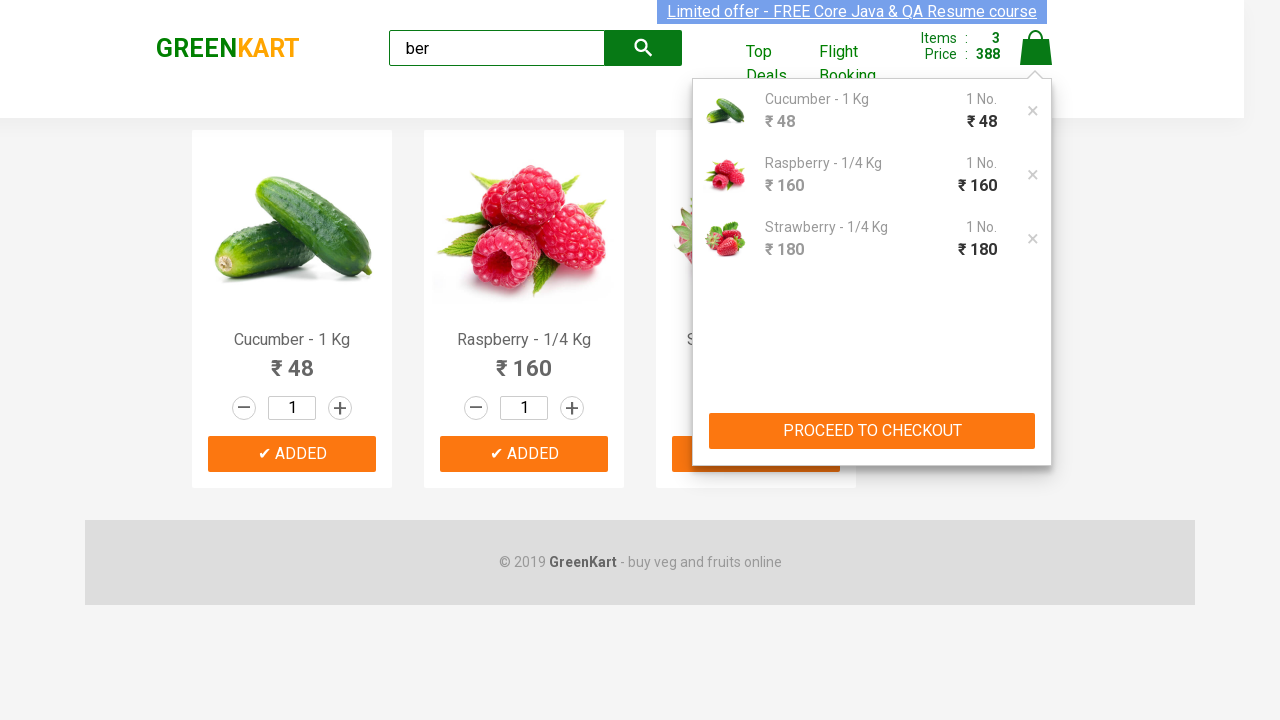

Clicked 'PROCEED TO CHECKOUT' button at (872, 431) on xpath=//button[text()='PROCEED TO CHECKOUT']
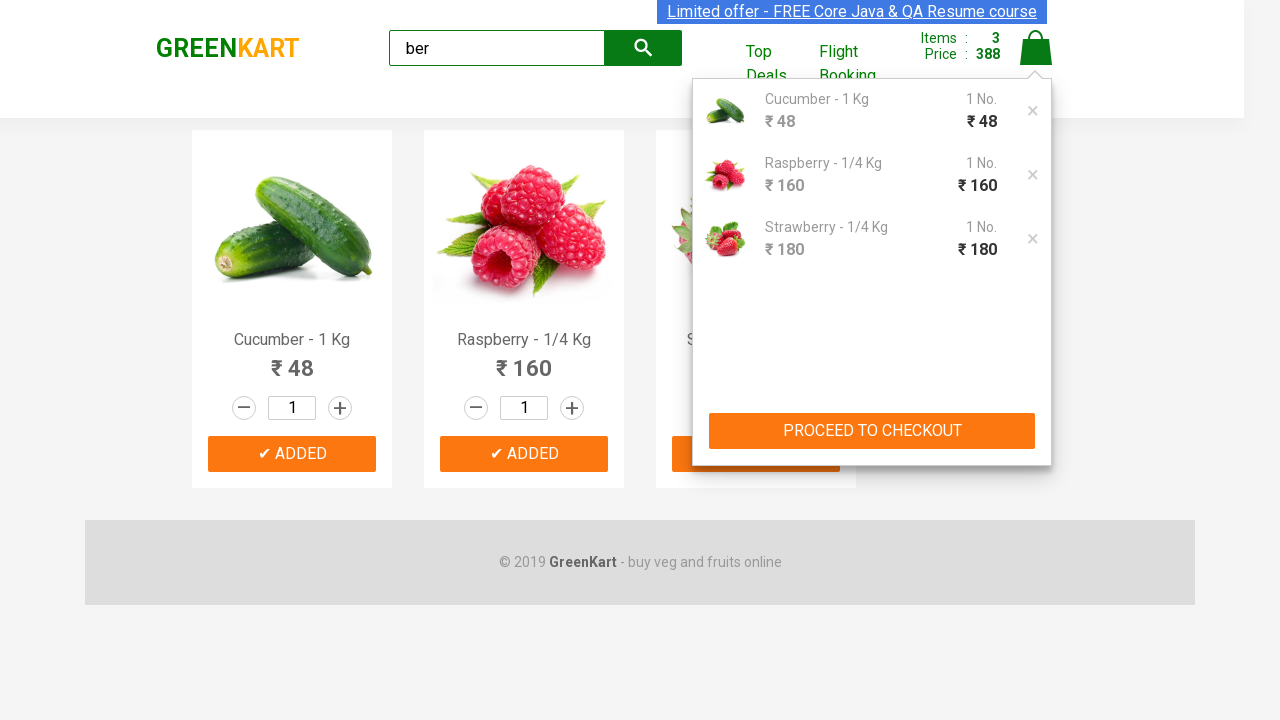

Promo code input field is now visible
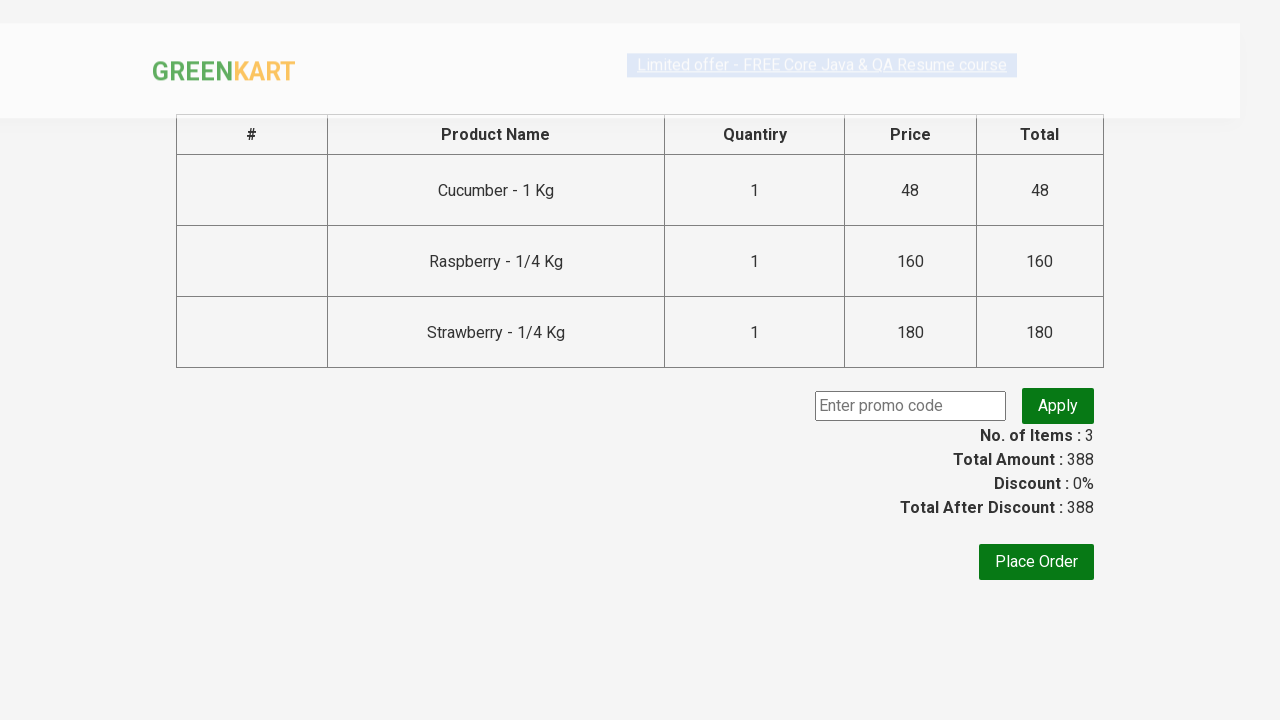

Entered promo code 'rahulshettyacademy' on .promoCode
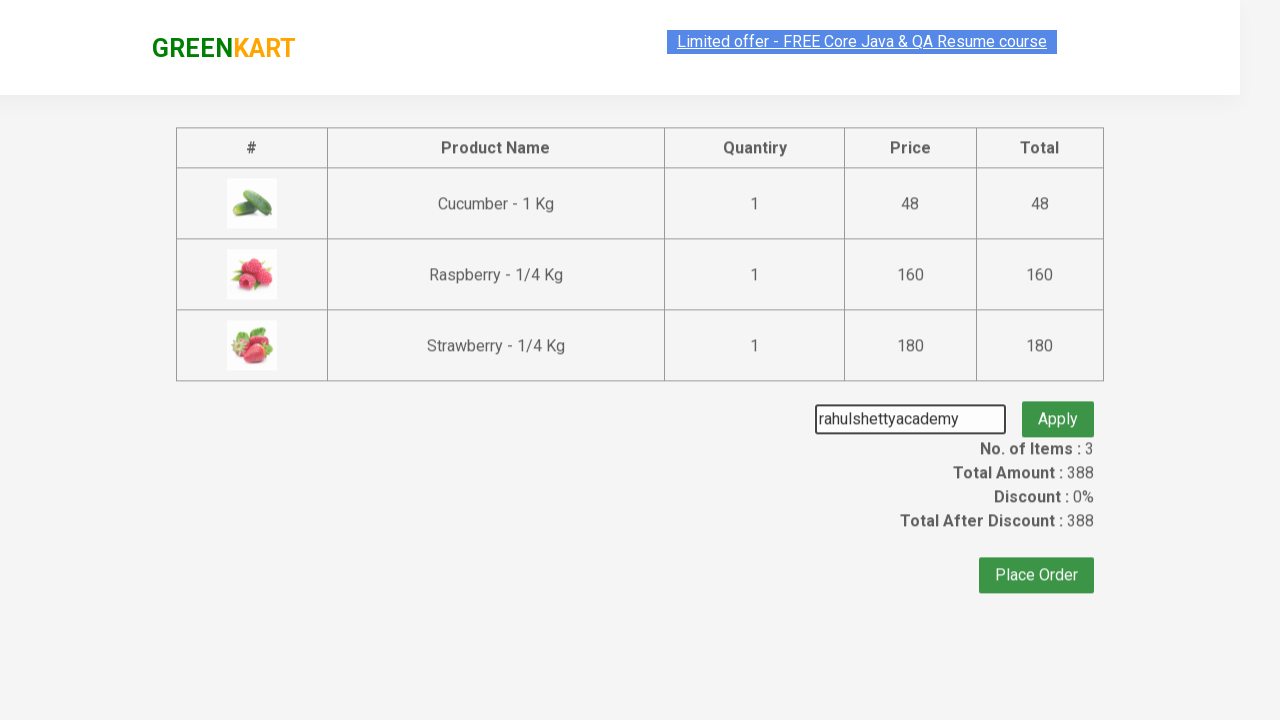

Clicked 'Apply' button to apply promo code at (1058, 406) on .promoBtn
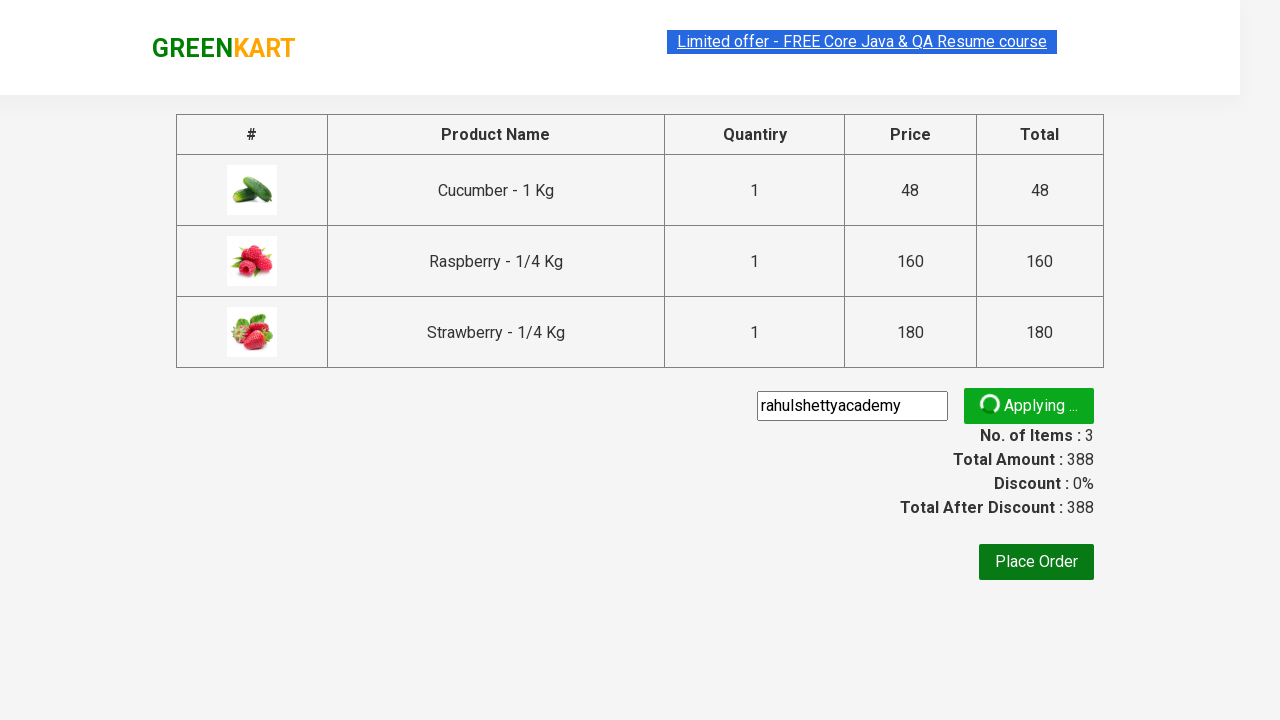

Promo code successfully applied - discount confirmation displayed
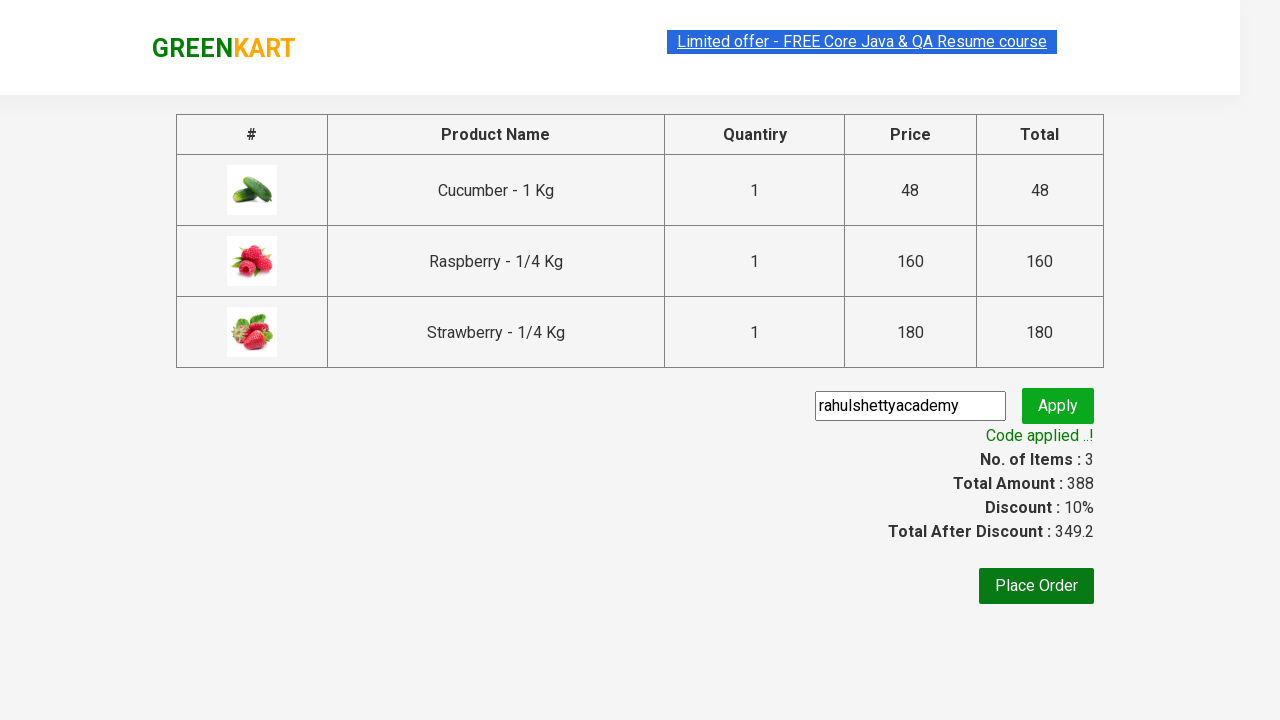

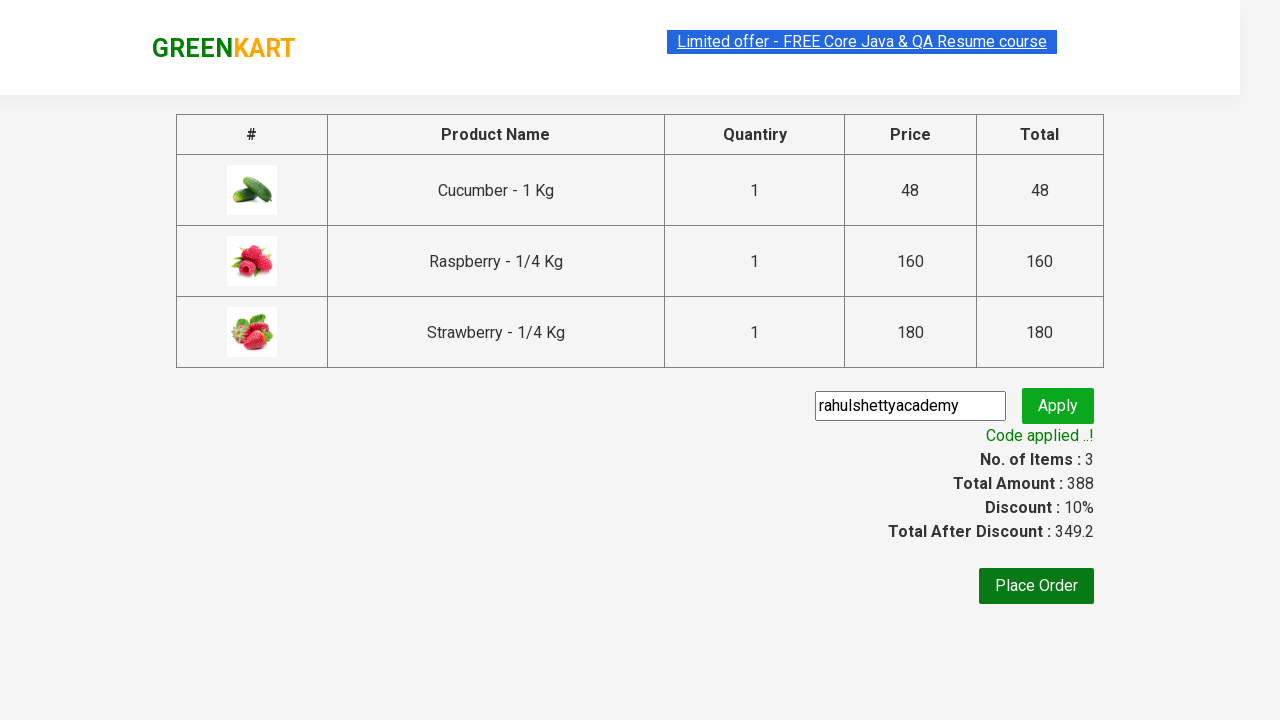